Navigates to demo tables page and identifies duplicate employee IDs using a counting approach

Starting URL: http://automationbykrishna.com

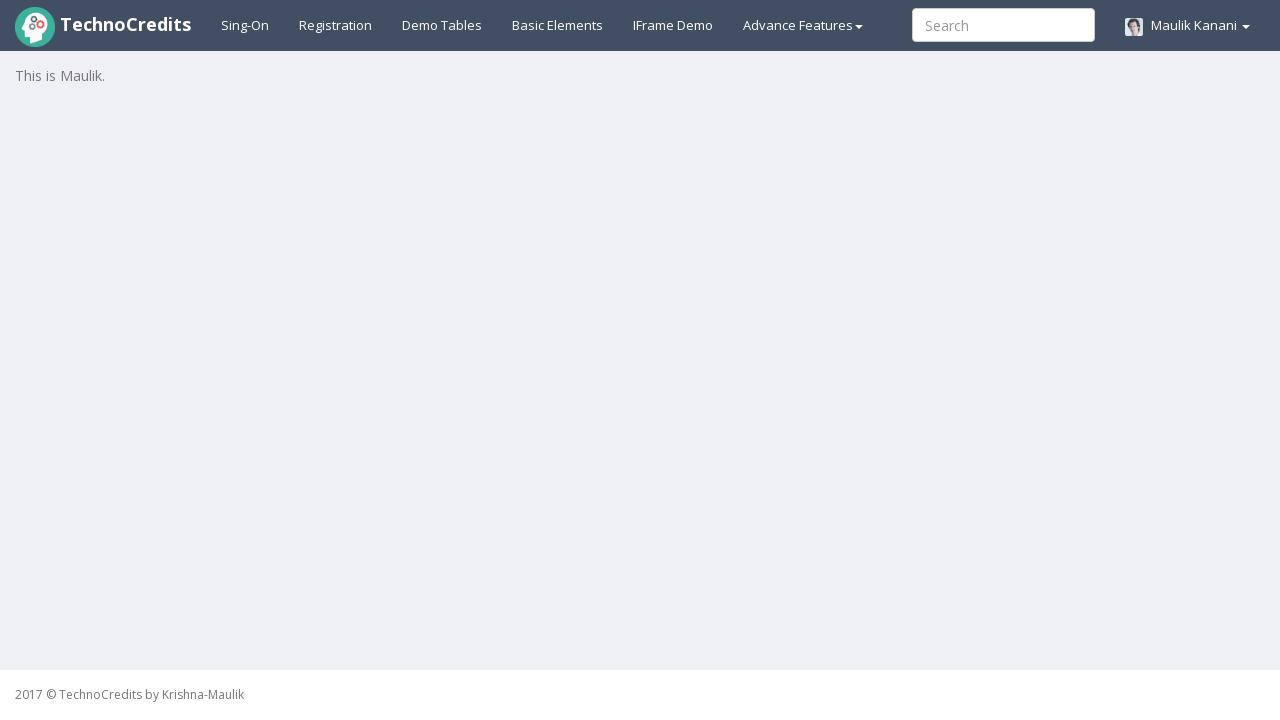

Clicked on Demo Tables tab at (442, 25) on a#demotable
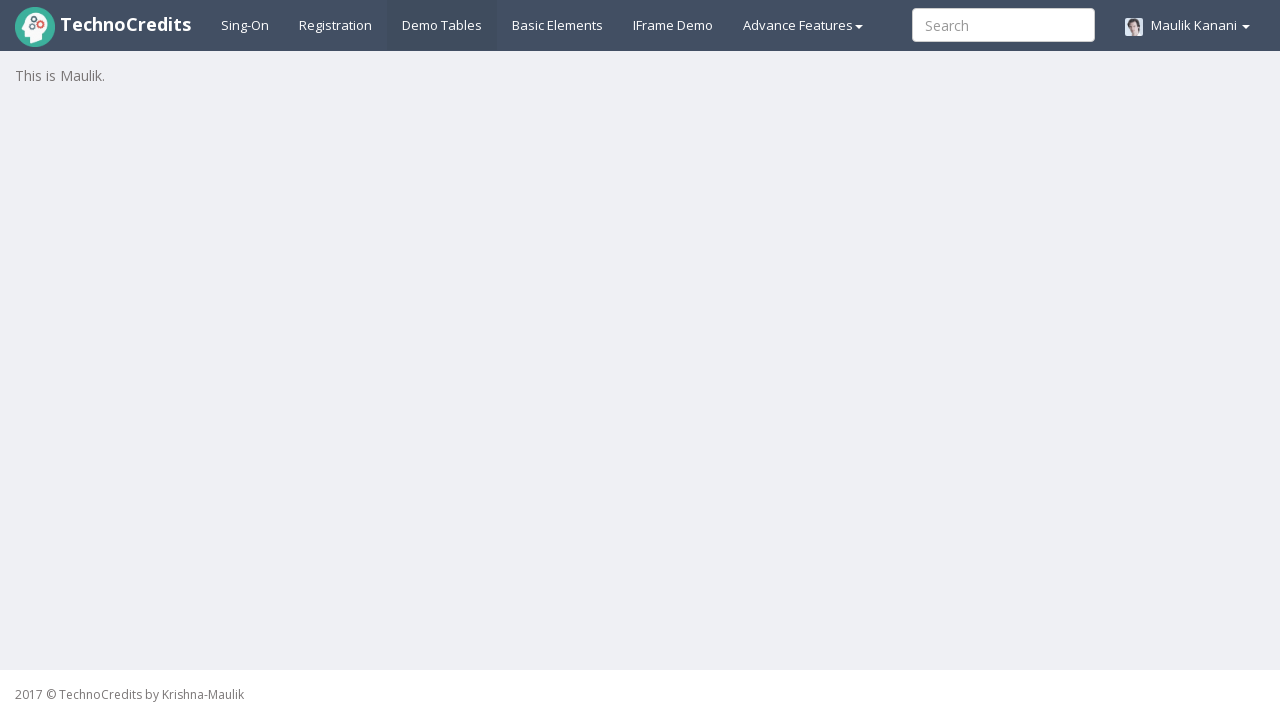

Striped table with rows loaded
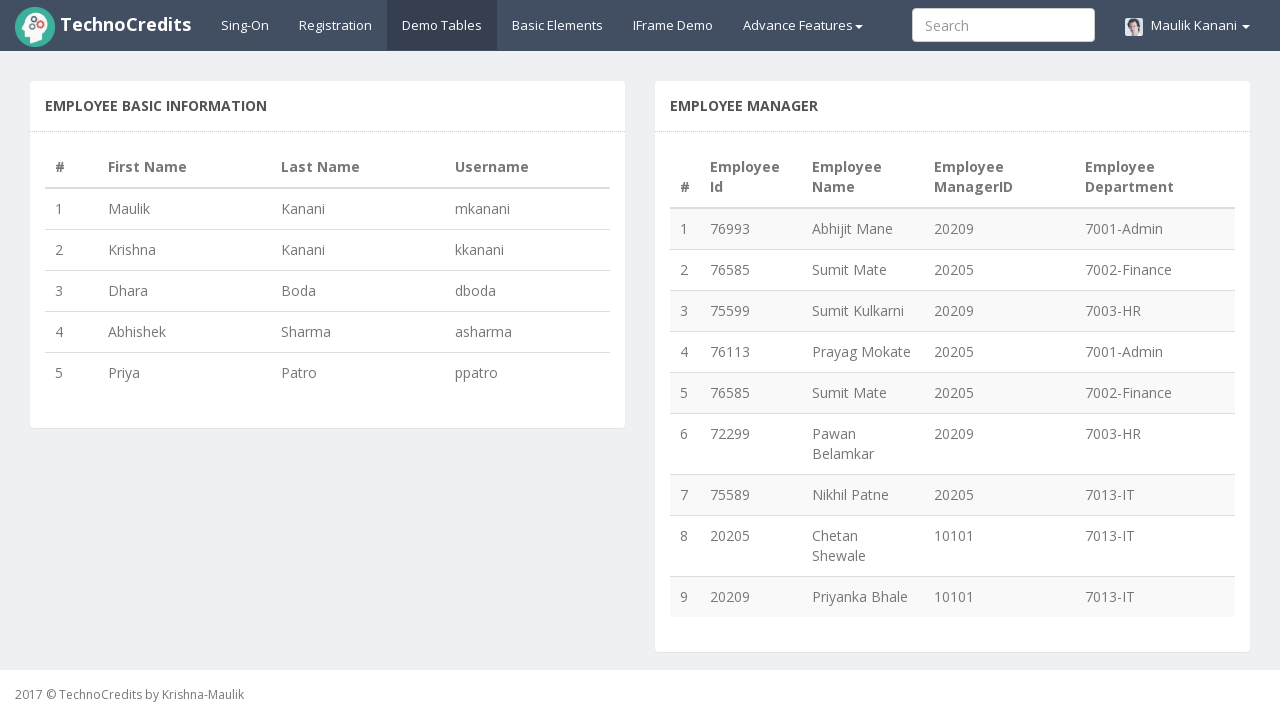

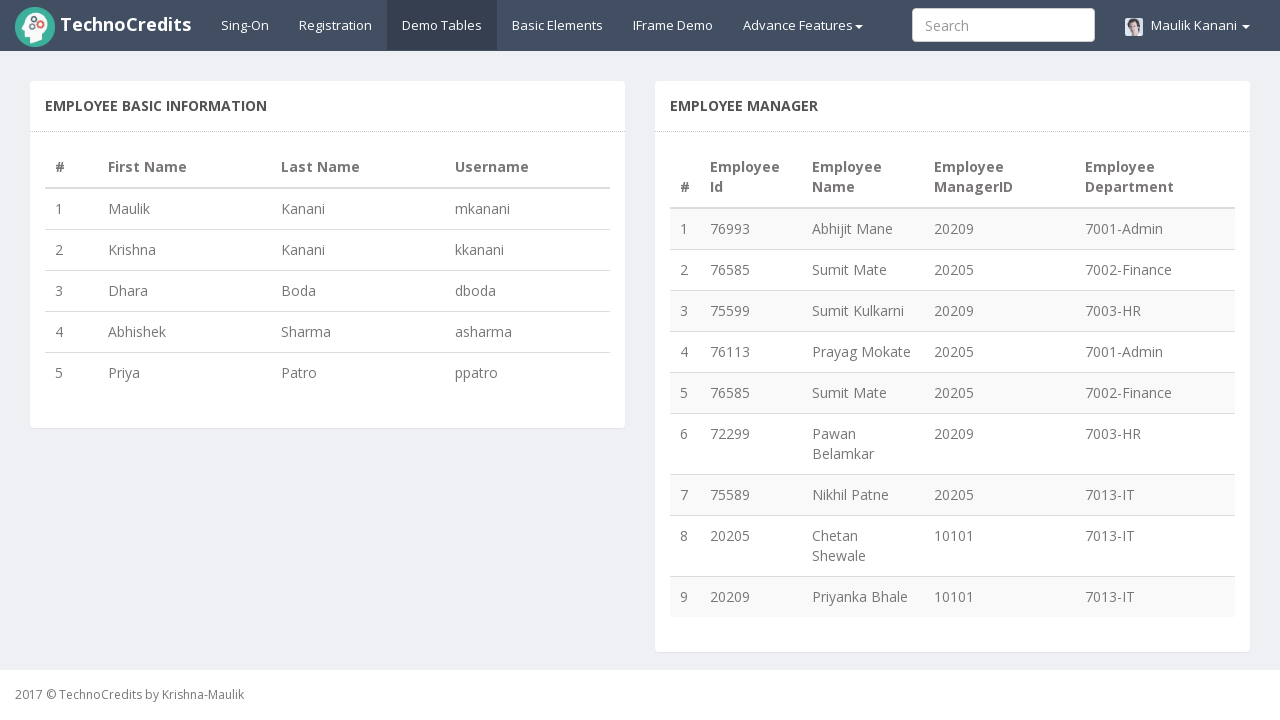